Tests retrieving multiple elements using comma-separated CSS selectors

Starting URL: https://academy.naveenautomationlabs.com/

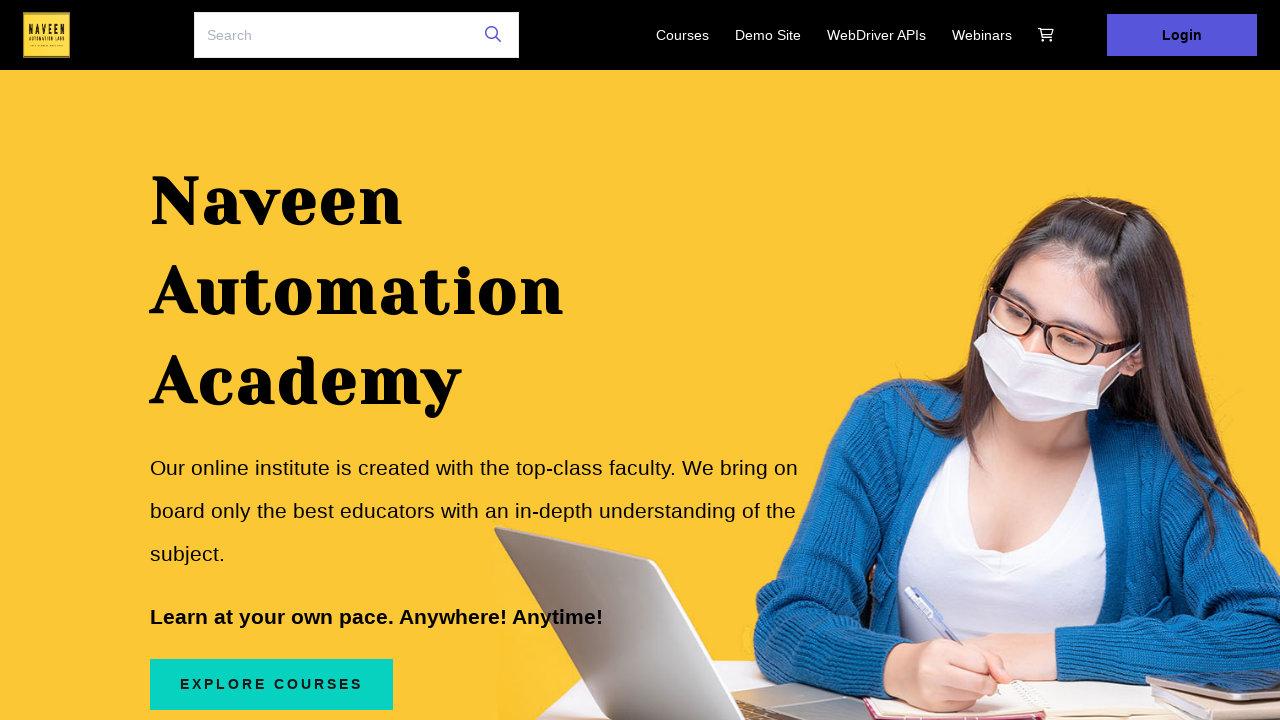

Navigated to academy.naveenautomationlabs.com
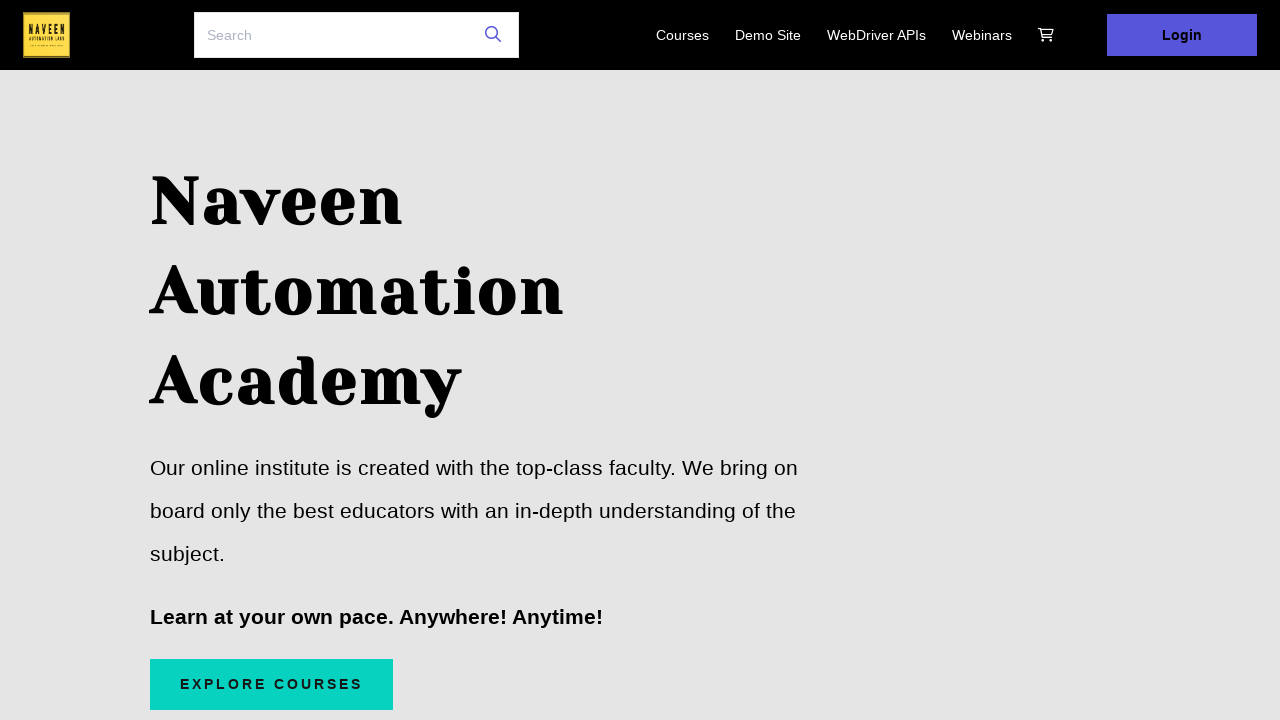

Retrieved multiple elements using comma-separated CSS selectors (Login, login, webinars)
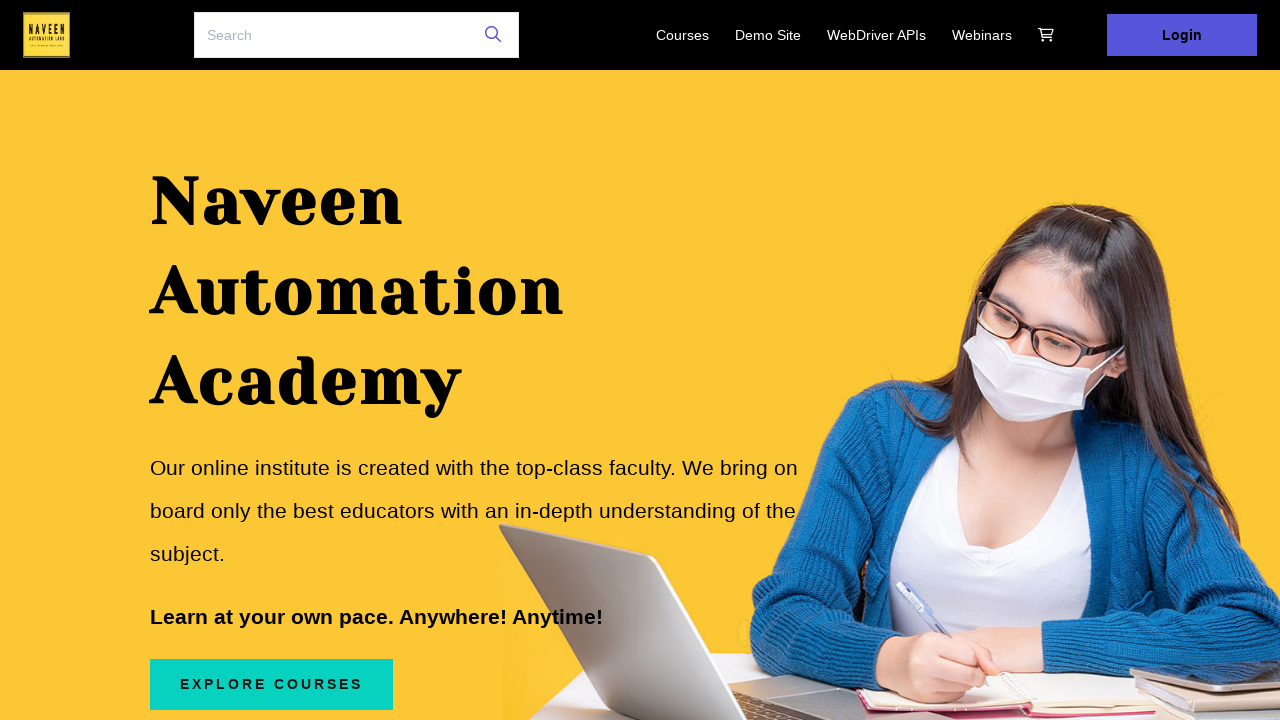

Printed element text: Webinars
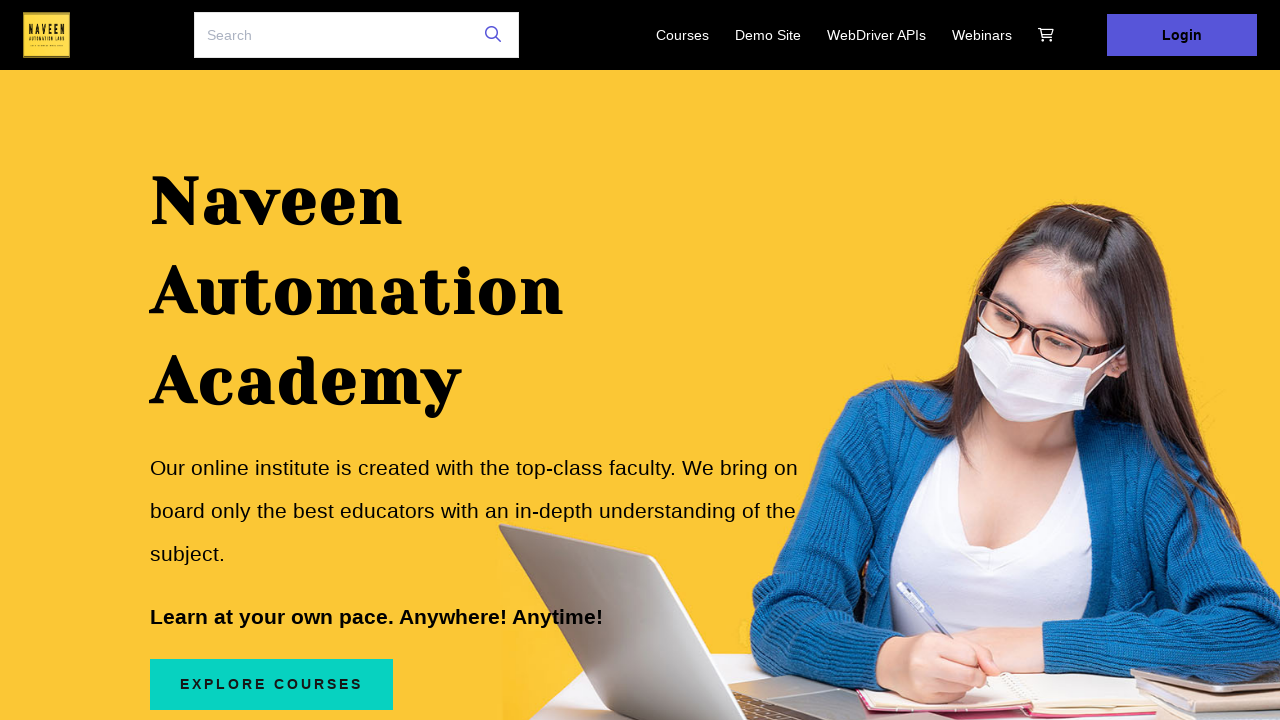

Printed element text: Login
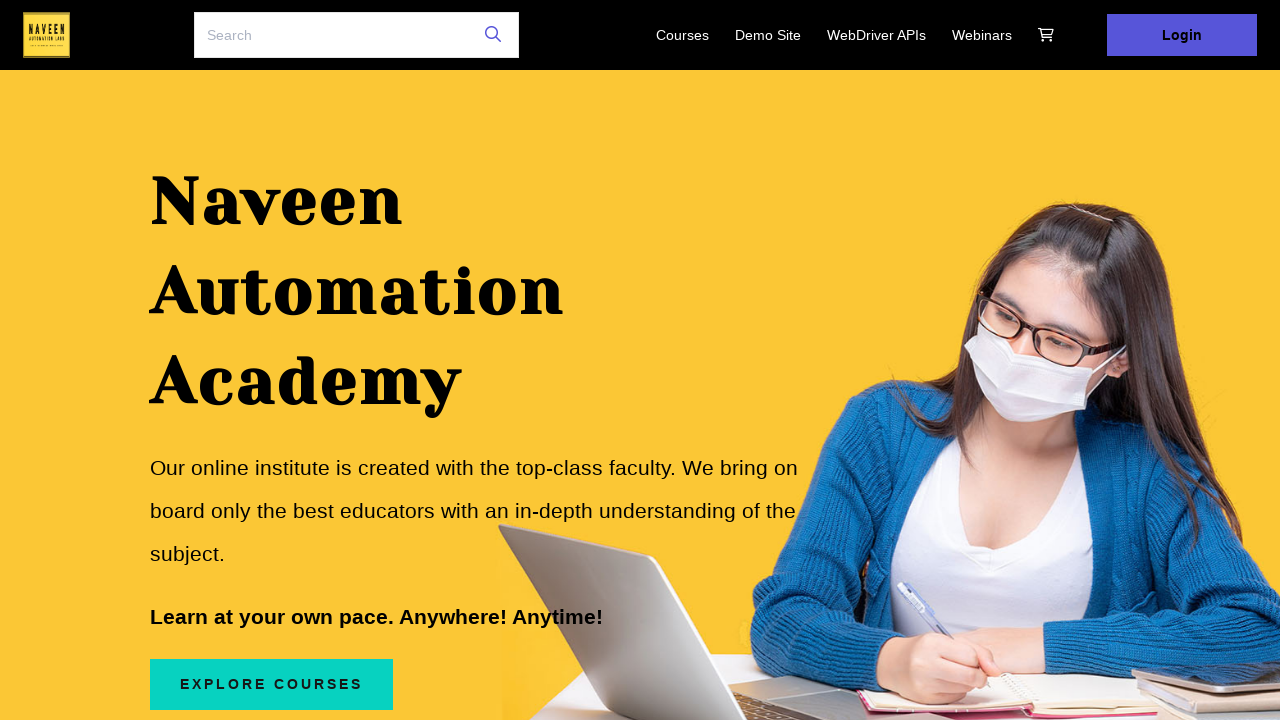

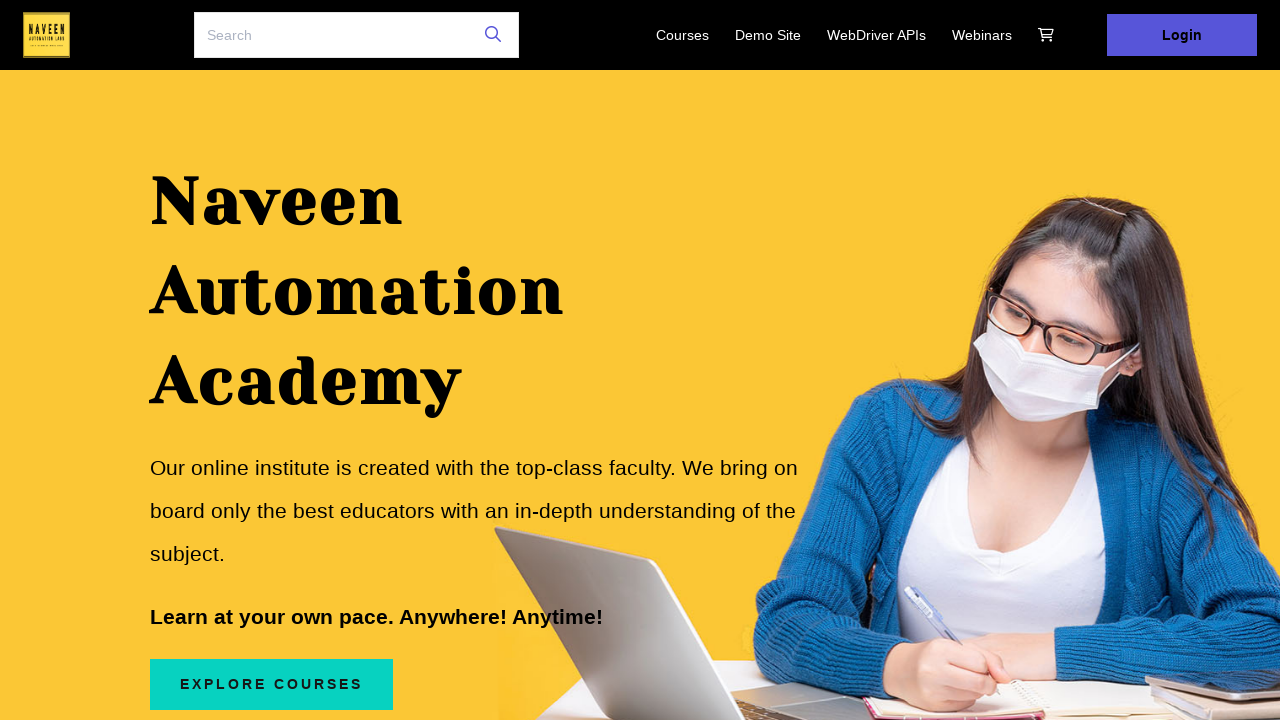